Tests login form validation by entering incorrect credentials and verifying error message display

Starting URL: https://rahulshettyacademy.com/loginpagePractise/

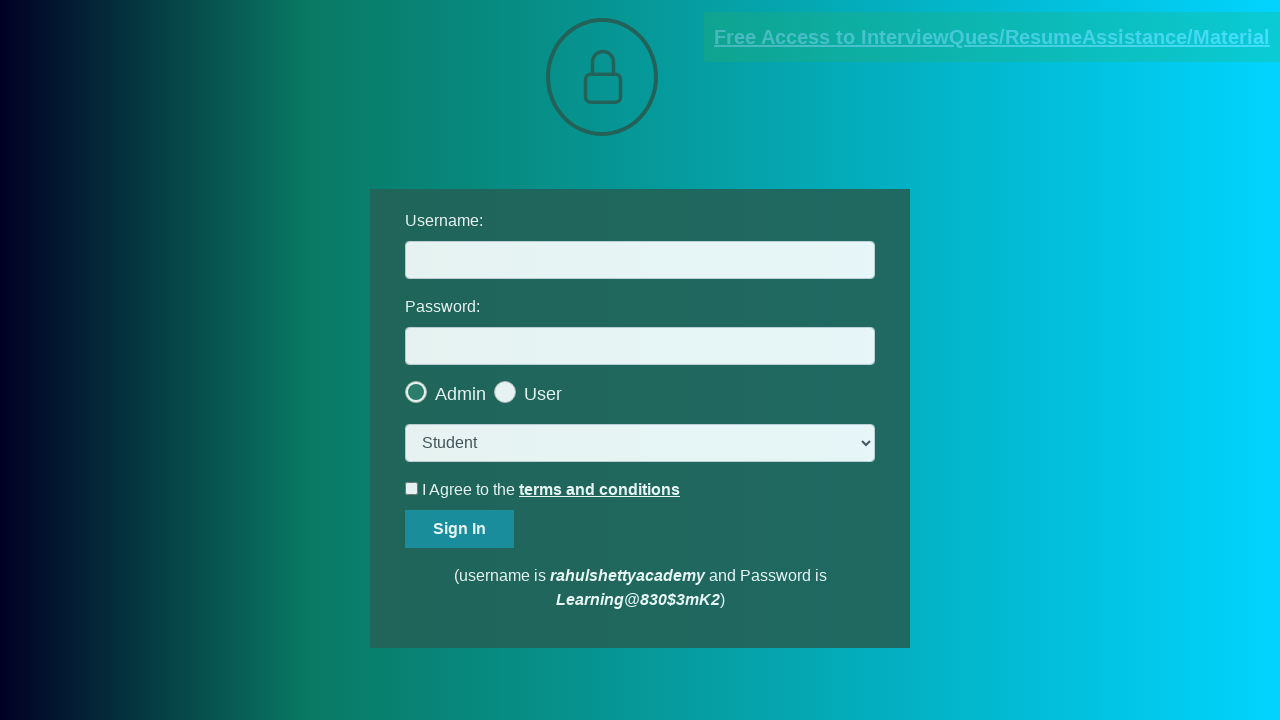

Filled username field with incorrect credentials 'incorrecto' on input[id='username']
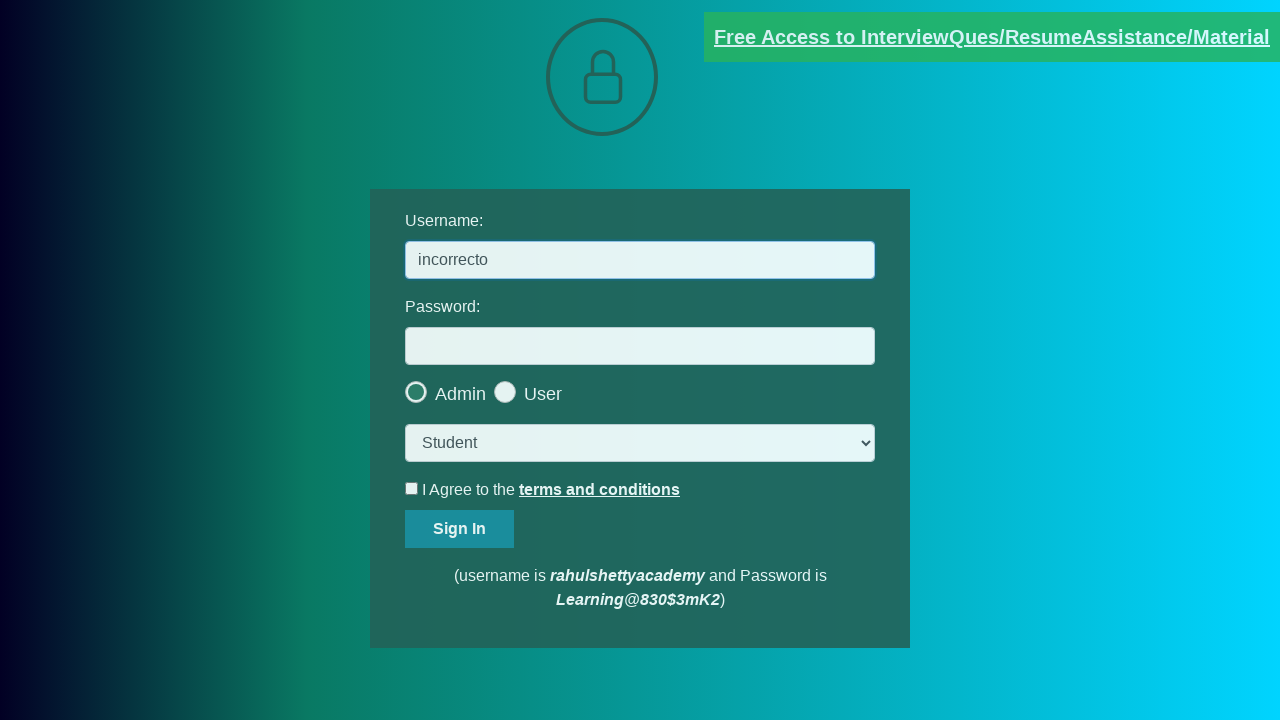

Filled password field with incorrect password 'asdasd' on input[id='password']
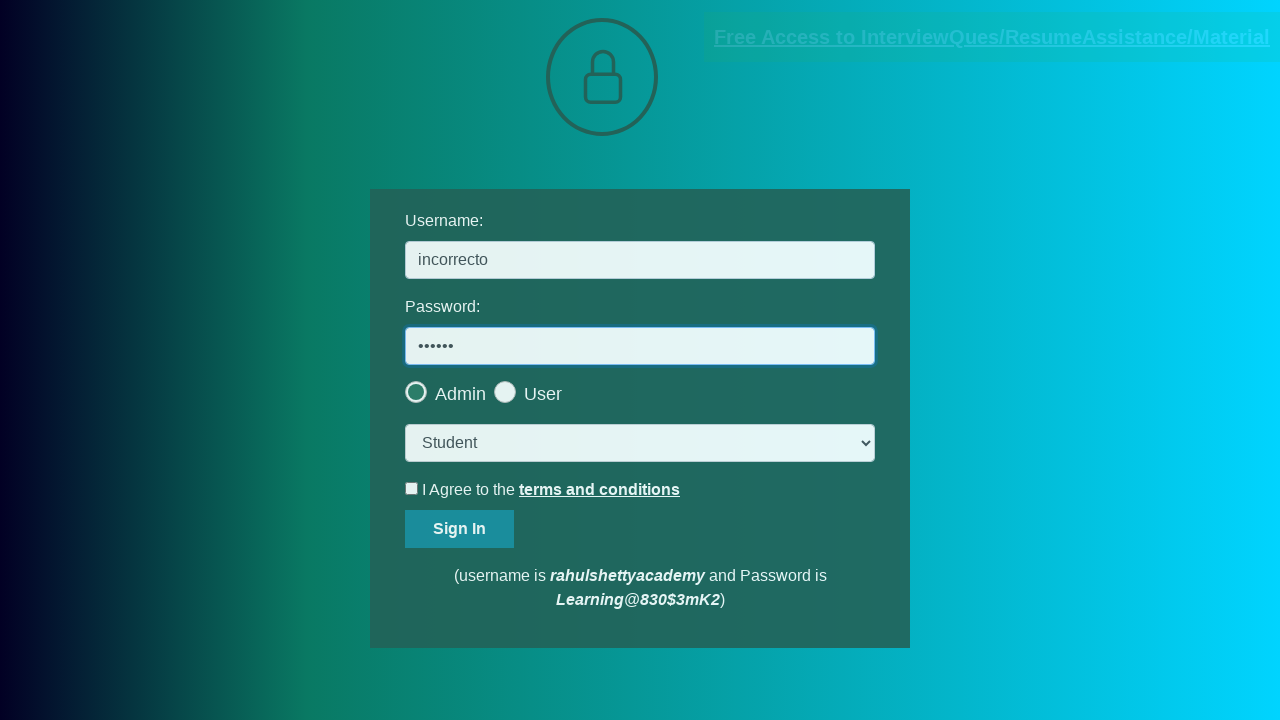

Clicked the terms checkbox at (412, 488) on #terms
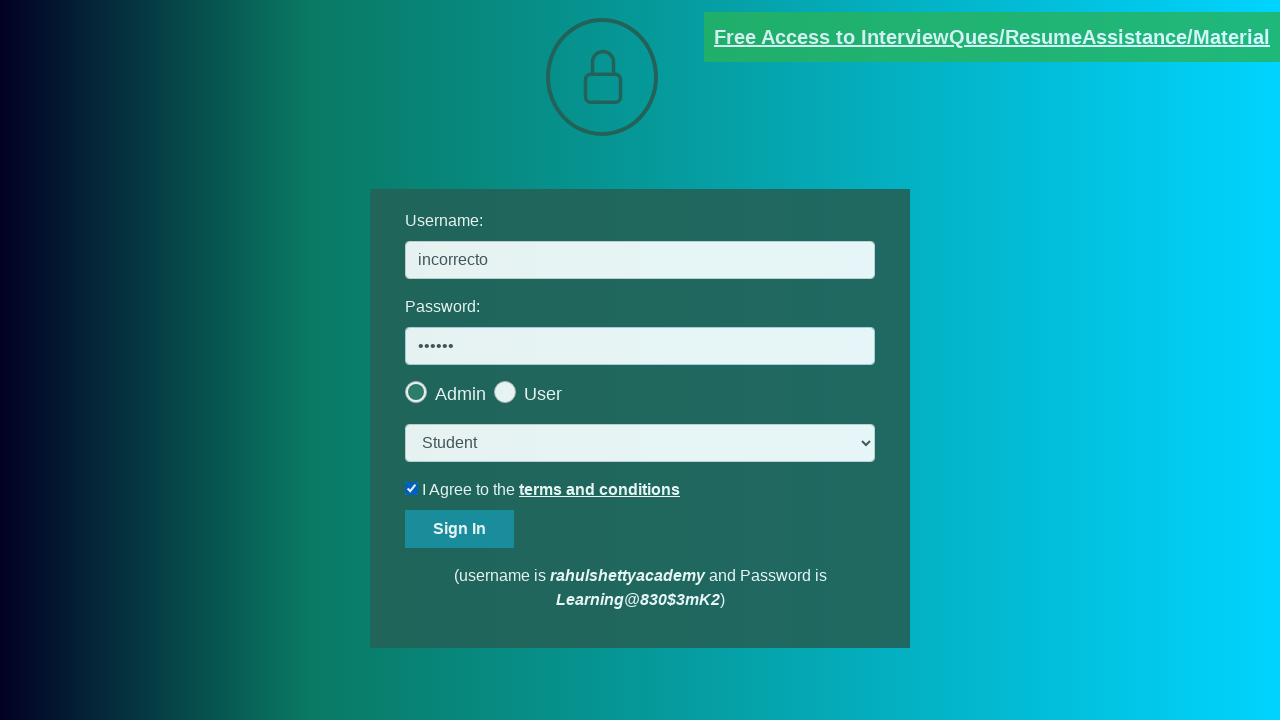

Clicked sign in button to attempt login at (460, 529) on input[id='signInBtn']
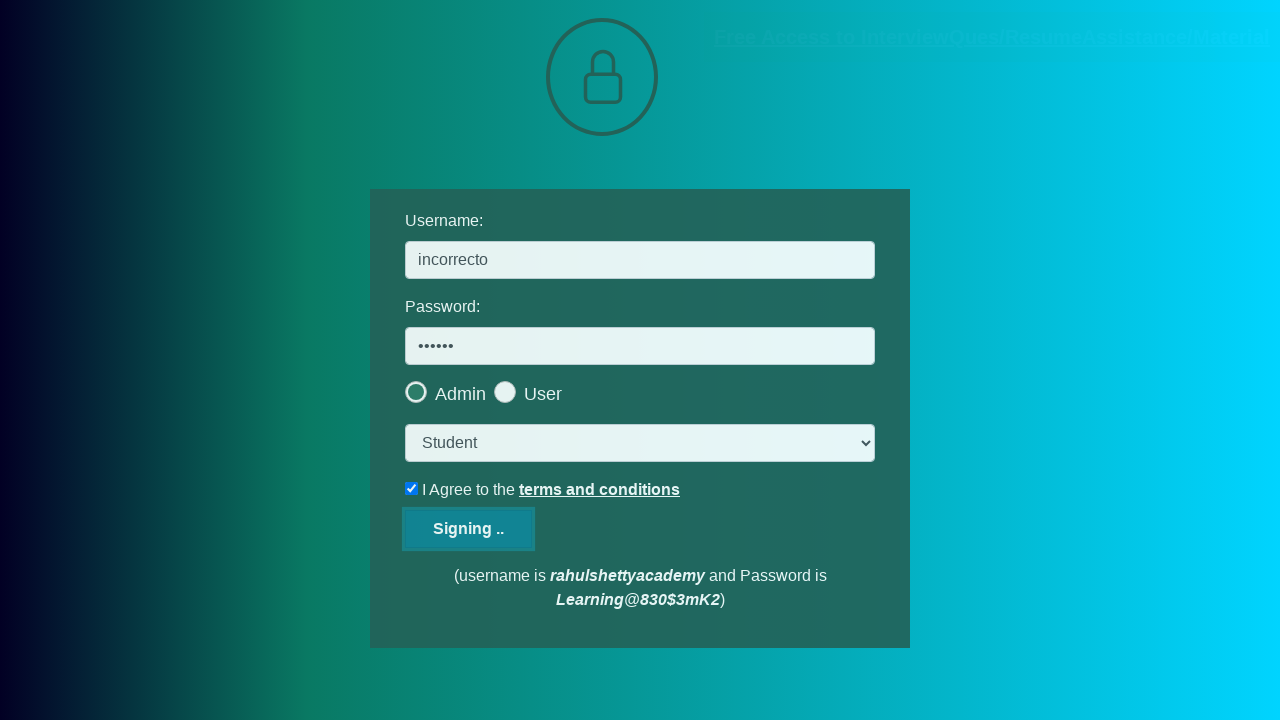

Error message appeared on page
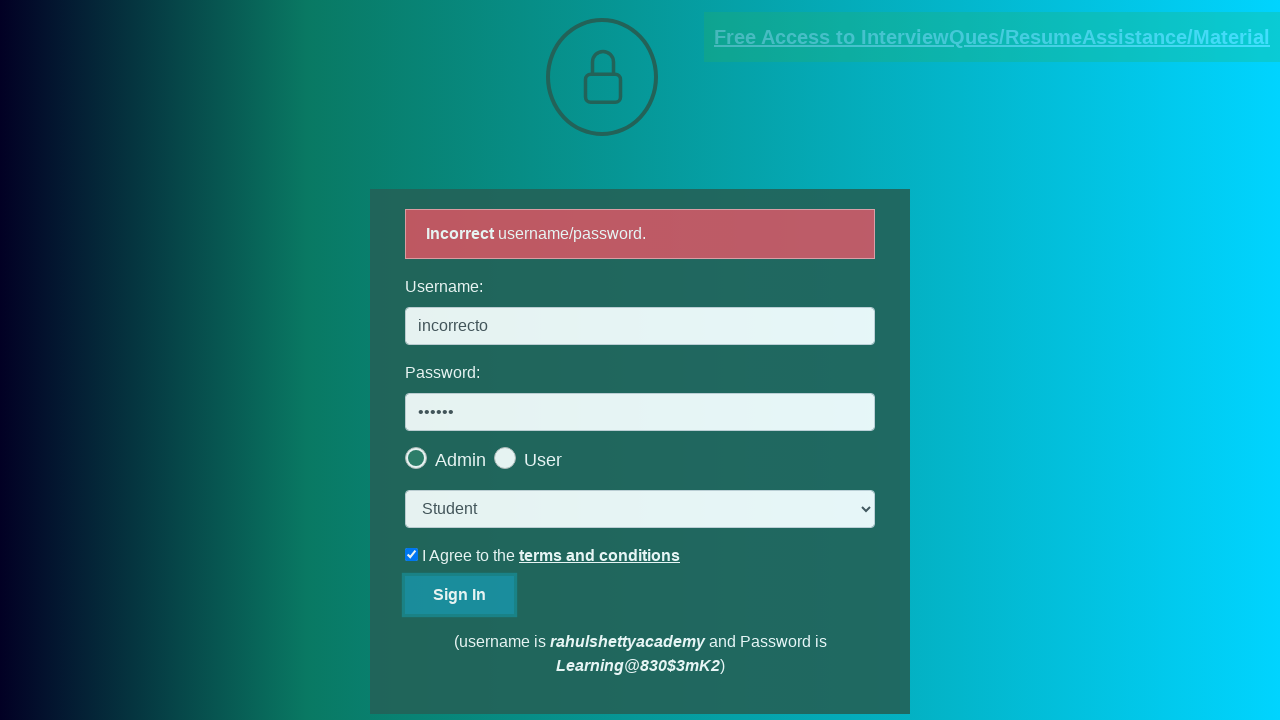

Retrieved error message text
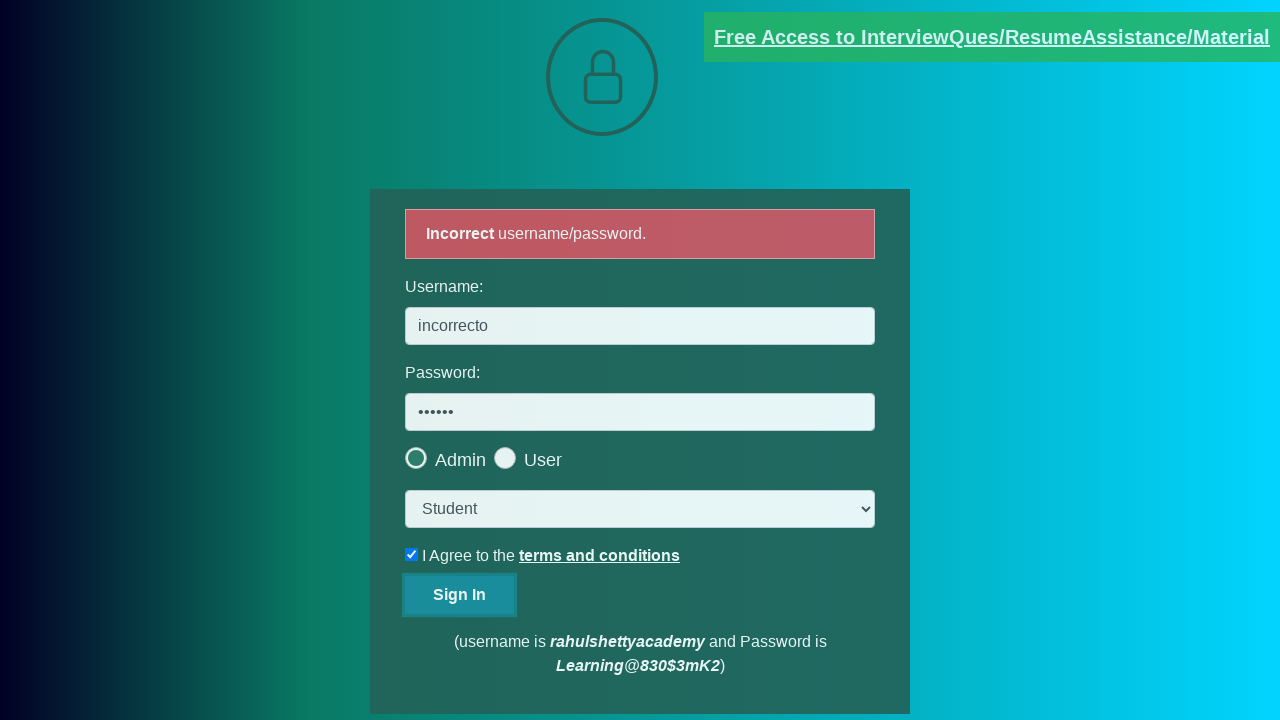

Verified error message displays 'Incorrect username/password.'
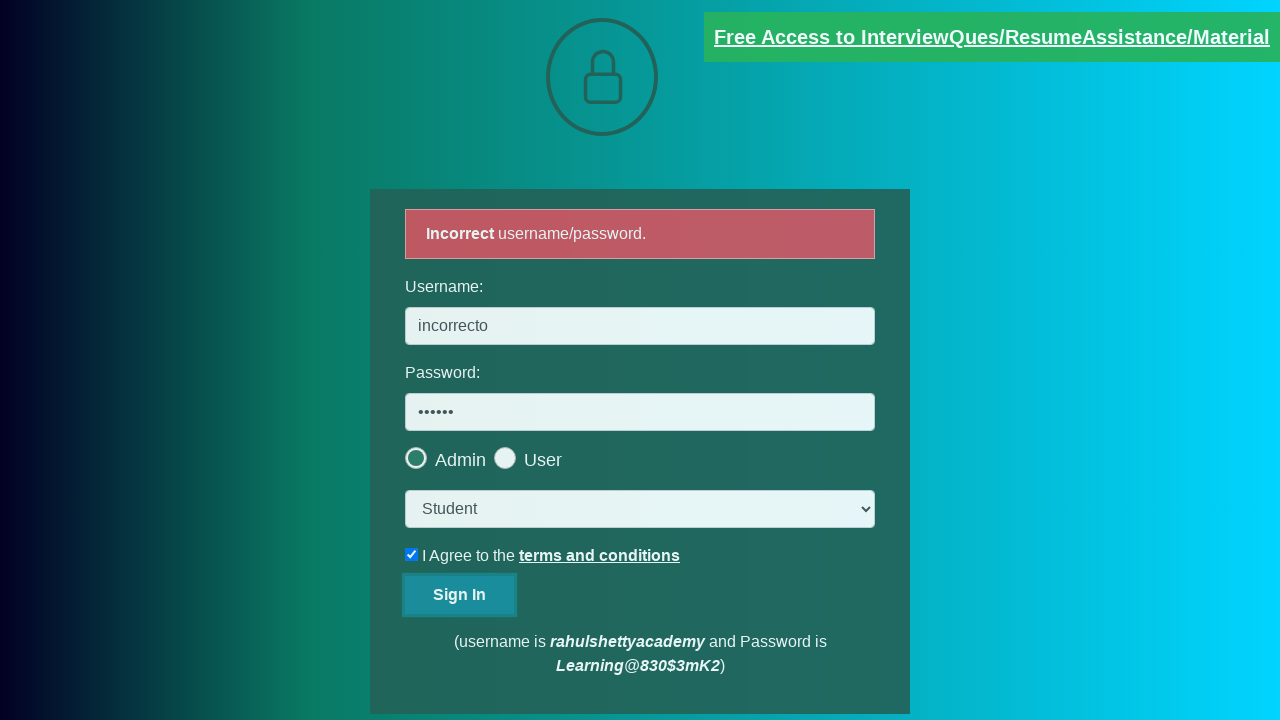

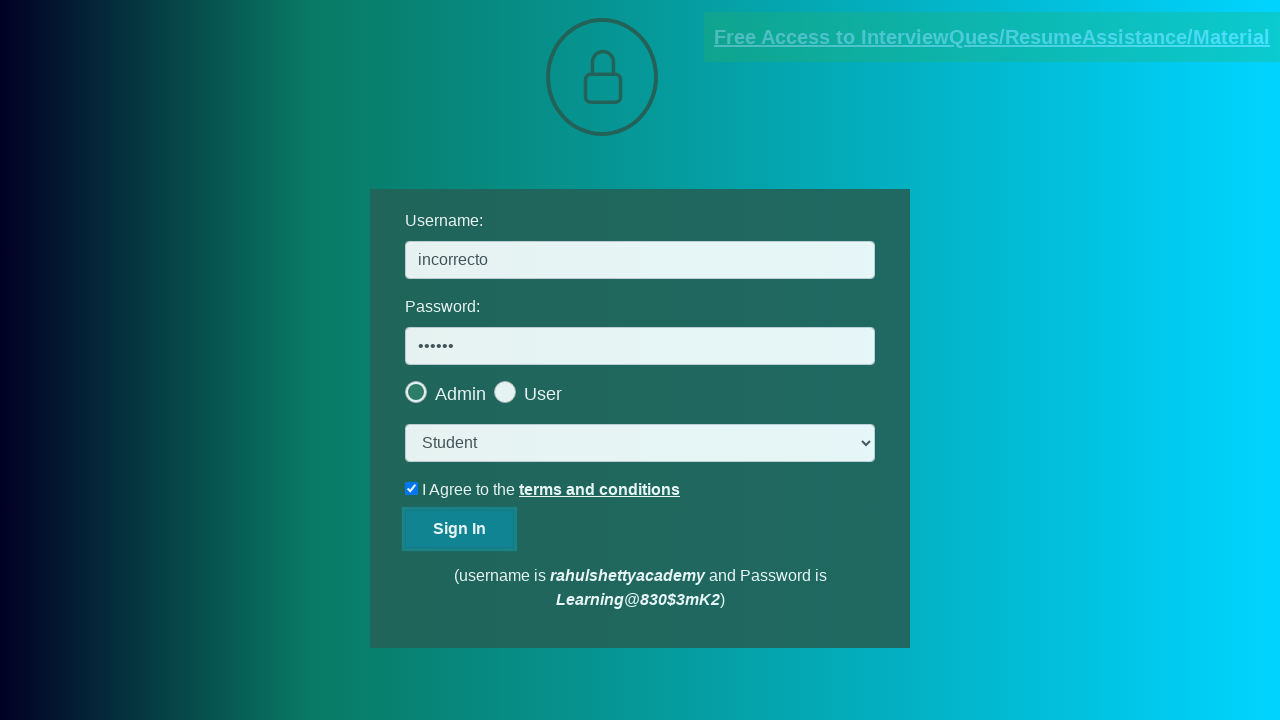